Tests a user registration form by filling in first name, last name, username, and password fields, then submitting the form on a Selenium practice website.

Starting URL: https://www.tutorialspoint.com/selenium/practice/register.php

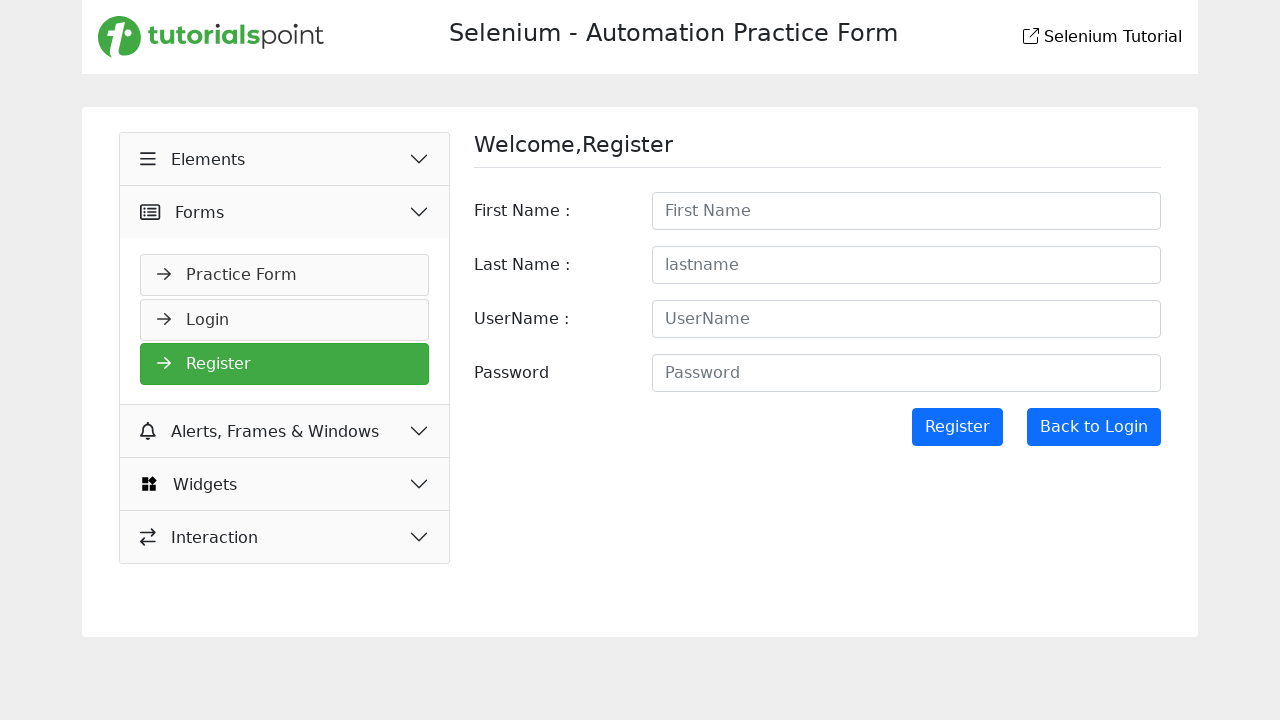

Filled first name field with 'Michael' on #firstname
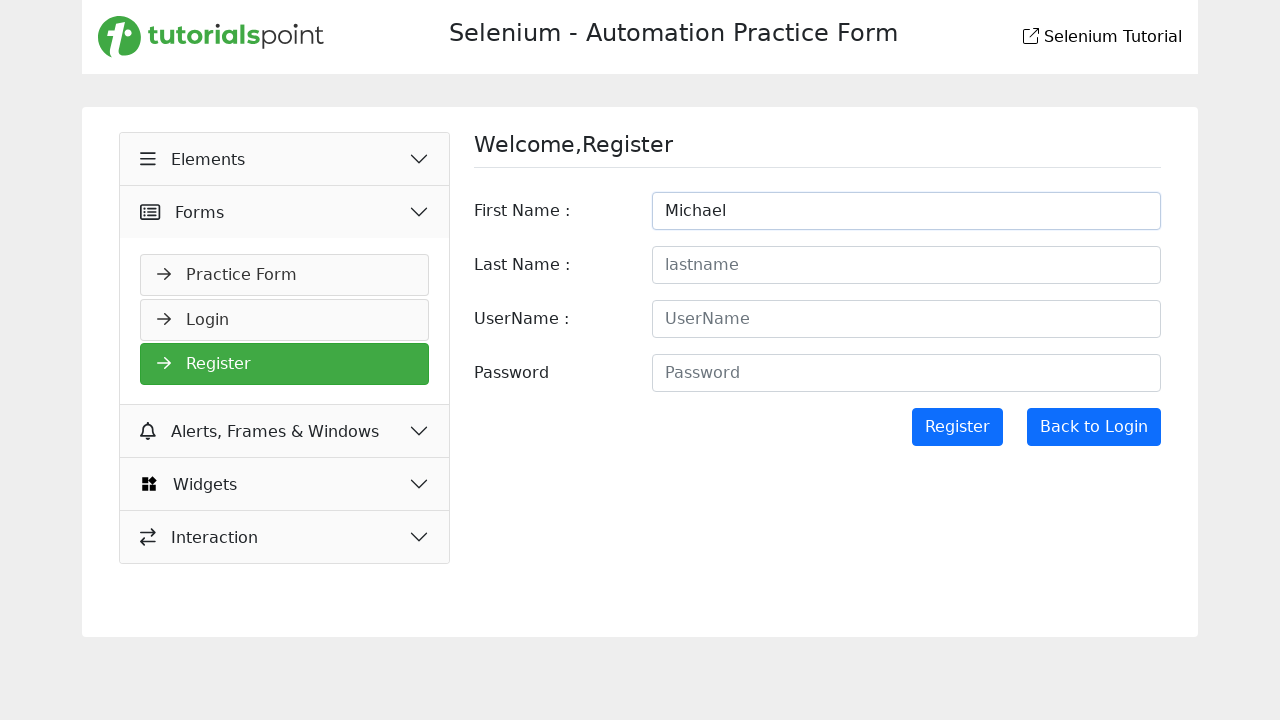

Filled last name field with 'Thompson' on #lastname
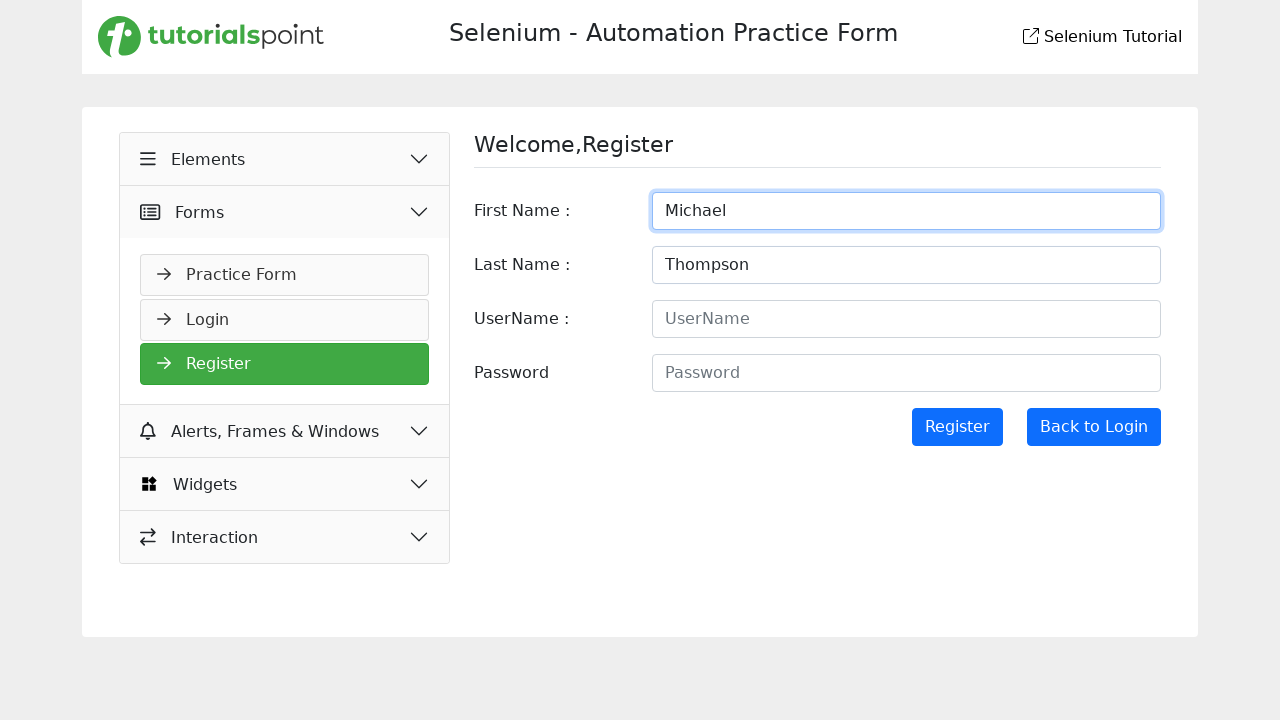

Filled username field with 'mthompson2024' on #username
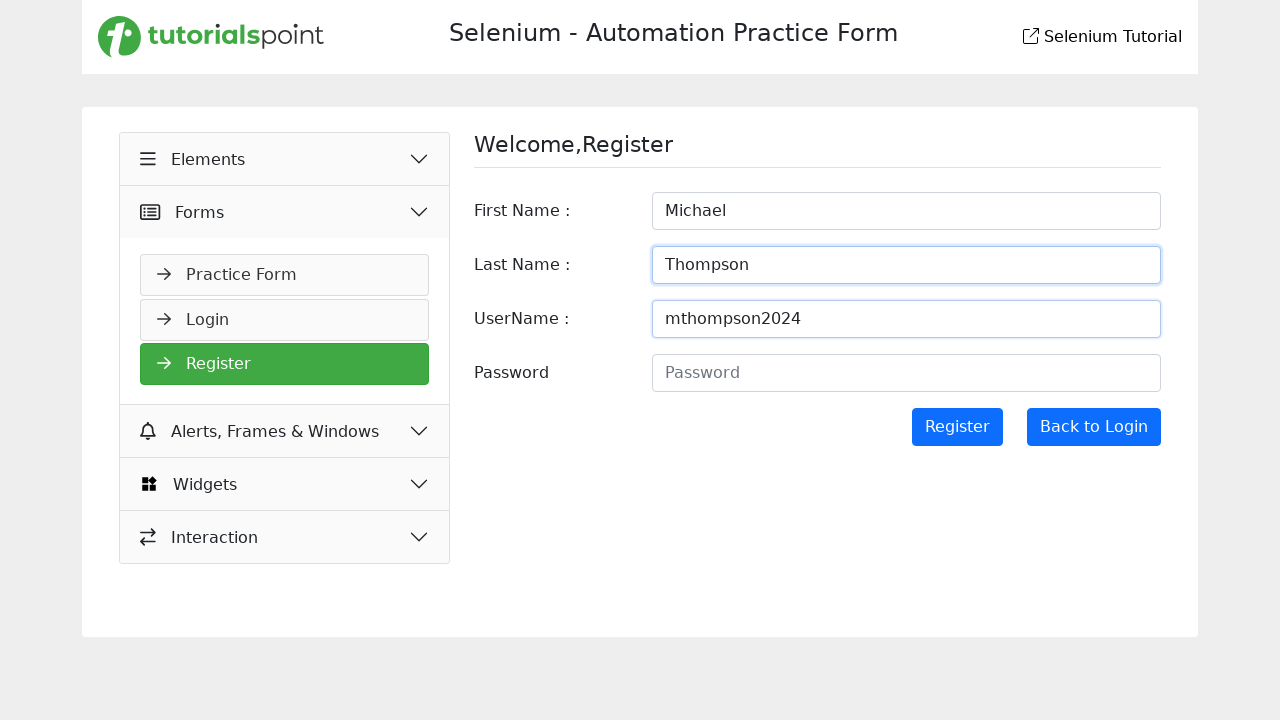

Filled password field with 'SecurePass789' on #password
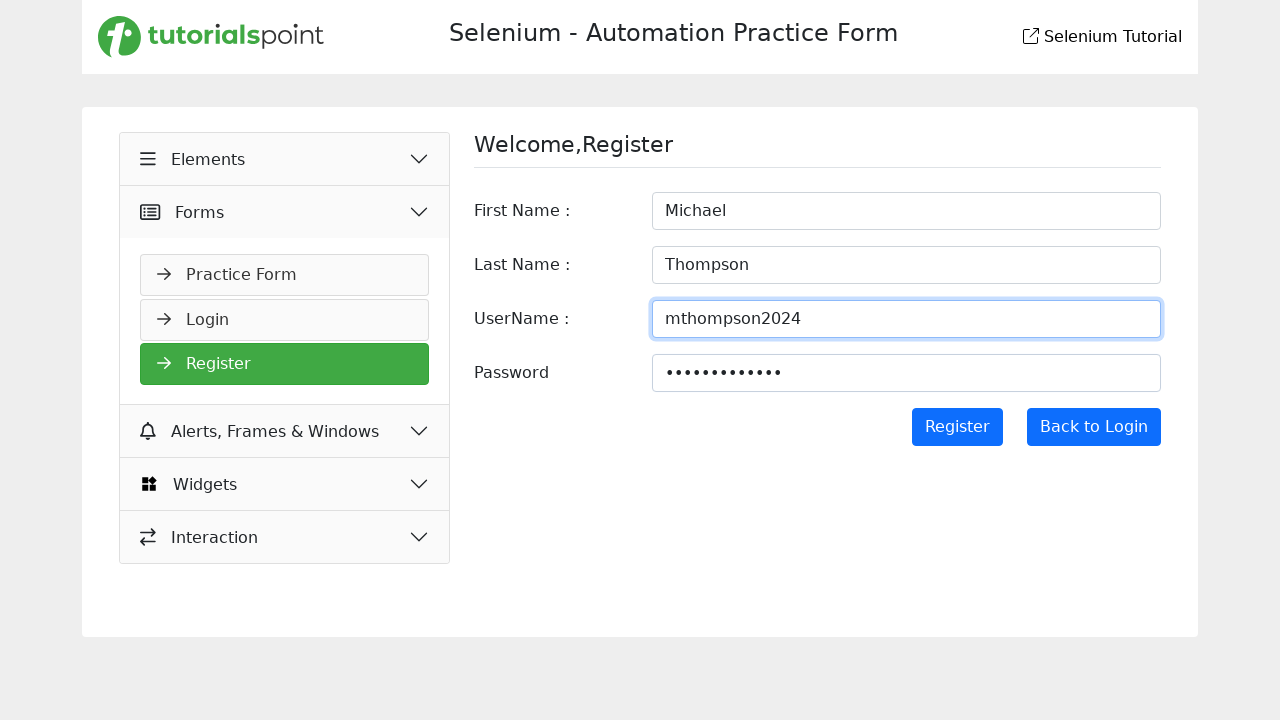

Clicked submit button to register at (957, 427) on .btn
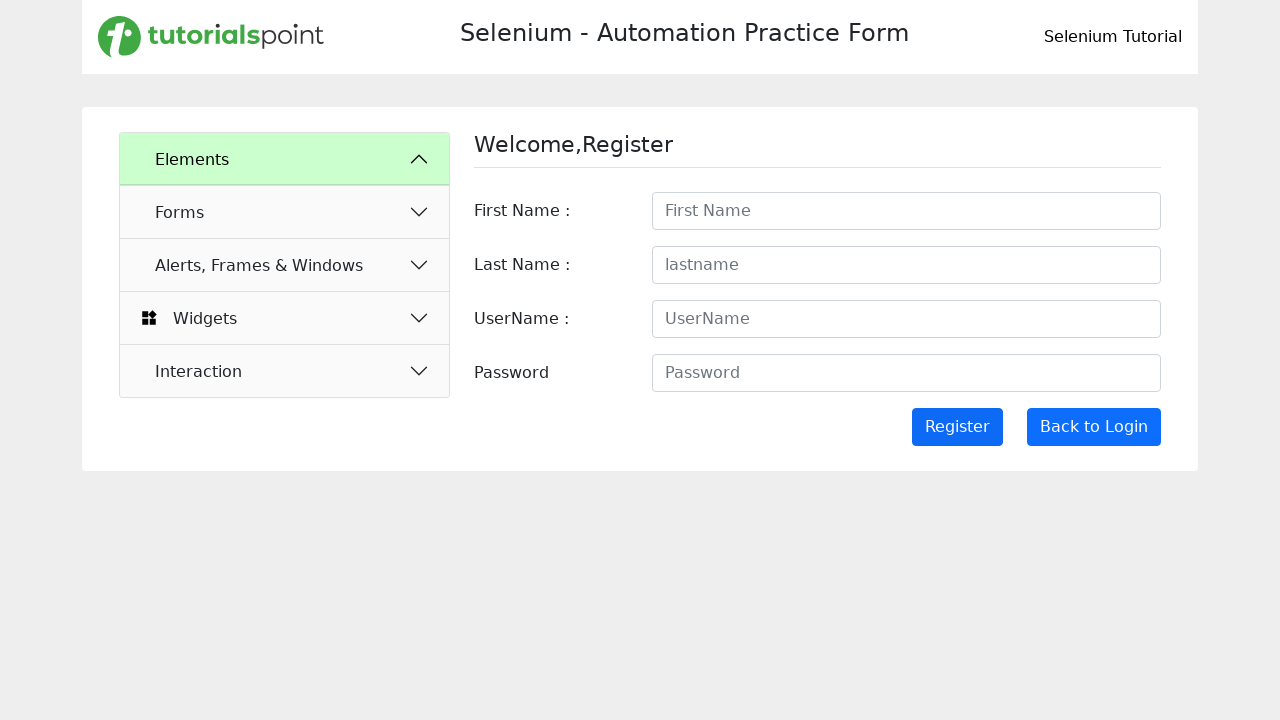

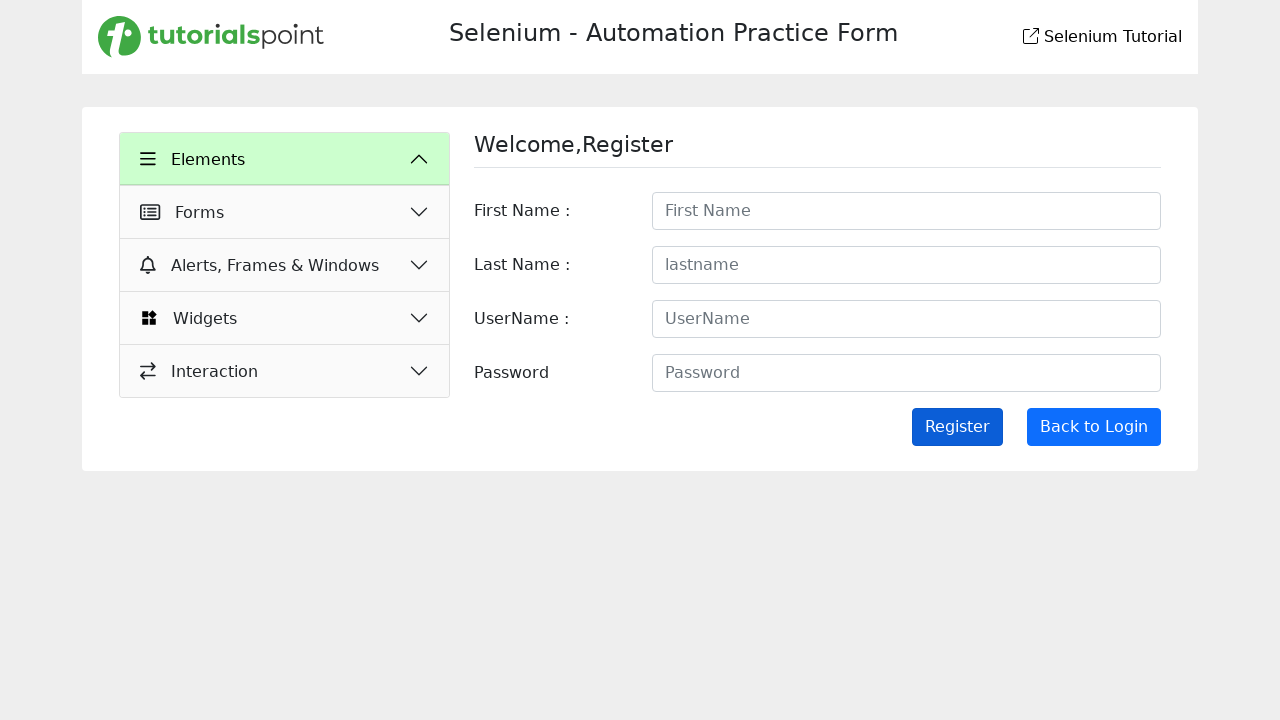